Tests alert handling by clicking an alert button and accepting the browser alert that appears

Starting URL: https://formy-project.herokuapp.com/switch-window

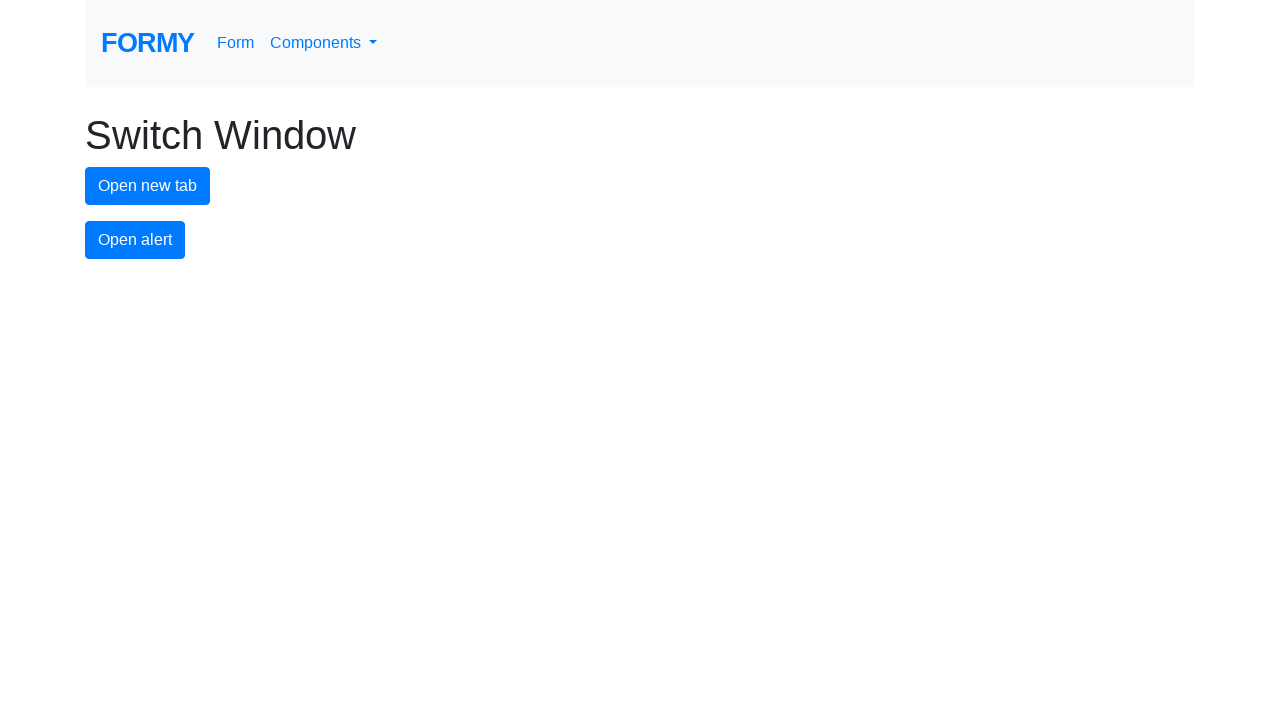

Clicked the alert button at (135, 240) on #alert-button
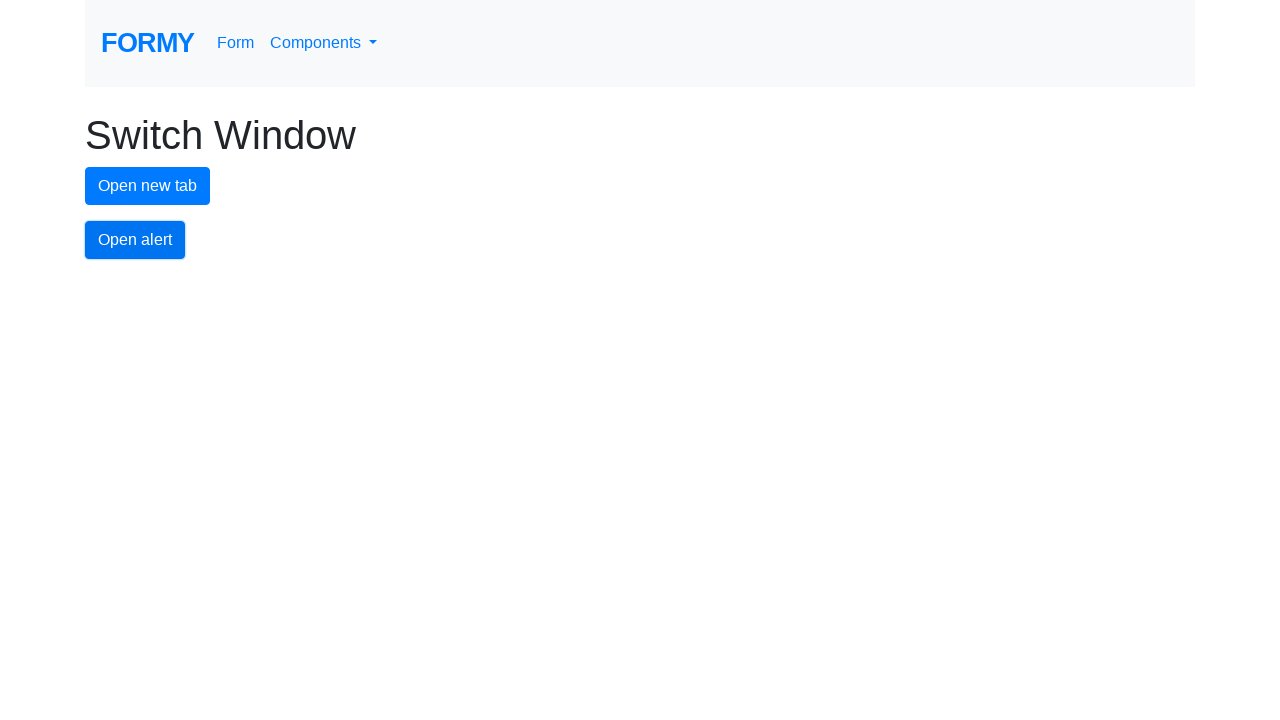

Set up dialog handler to accept the alert
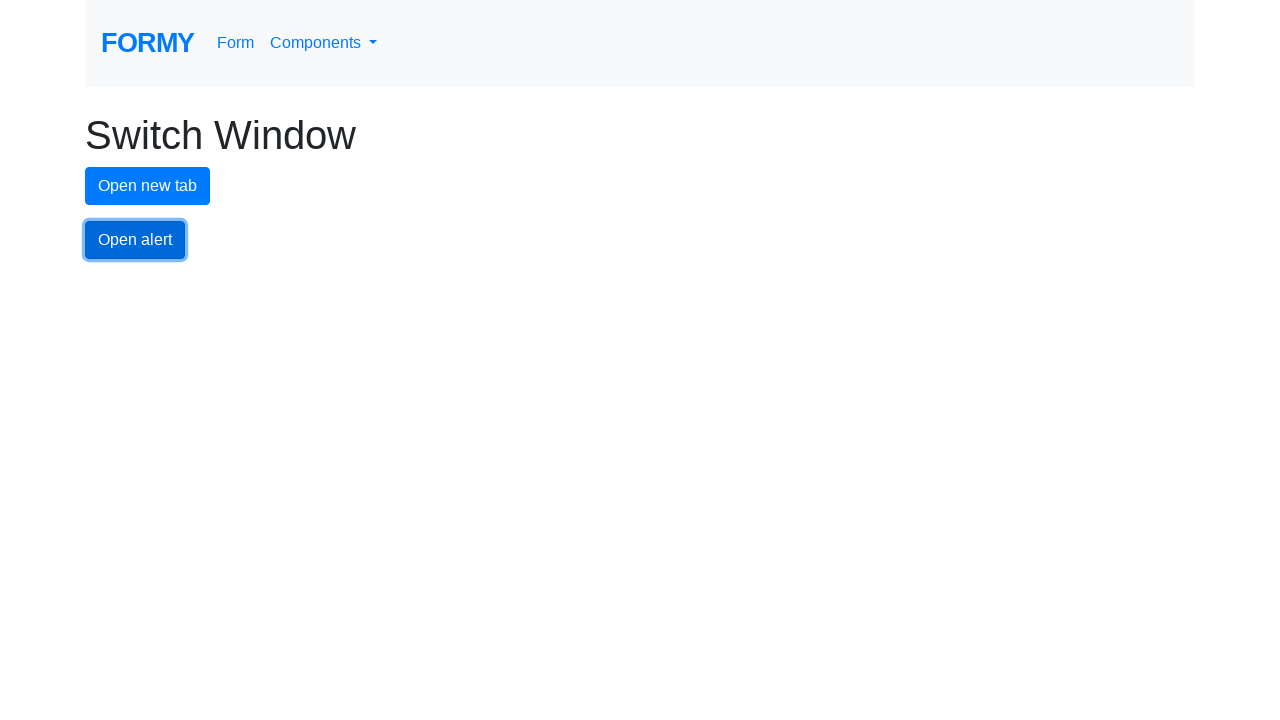

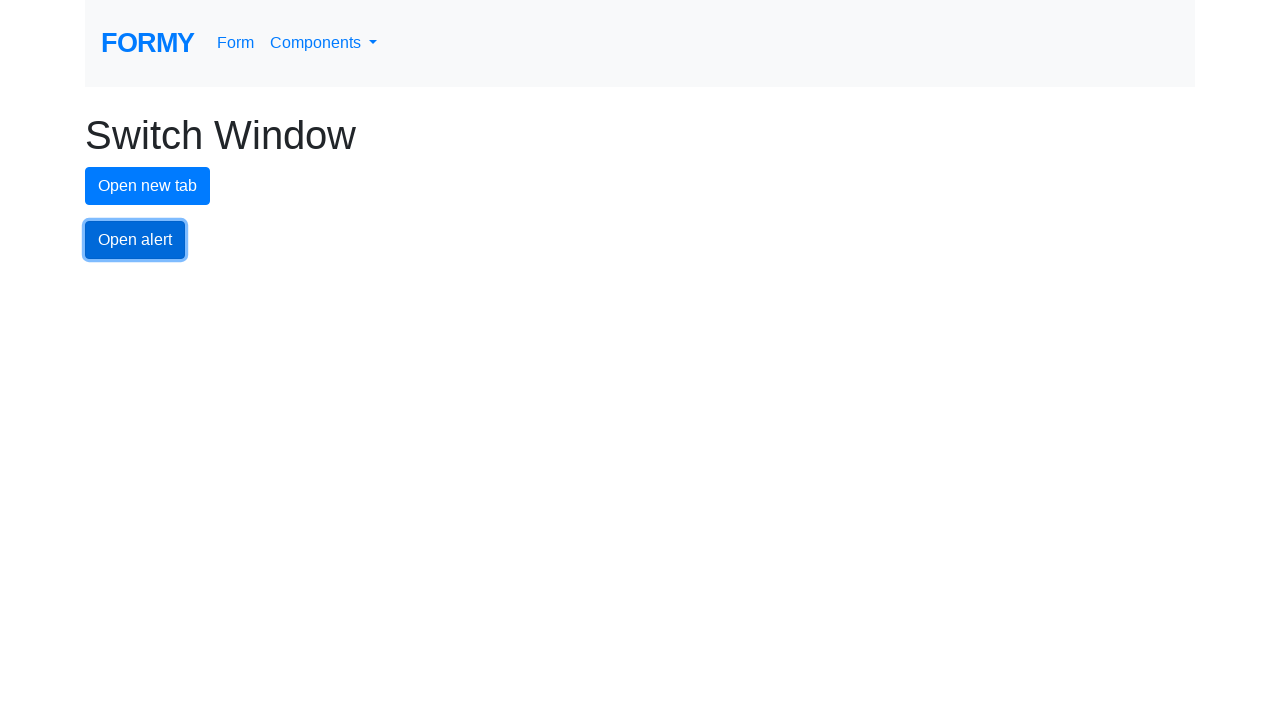